Tests web table handling by selecting specific products (Smartphone, Laptop, Tablet) from a table using checkboxes, then iterates through table pagination to read all table data.

Starting URL: https://testautomationpractice.blogspot.com/

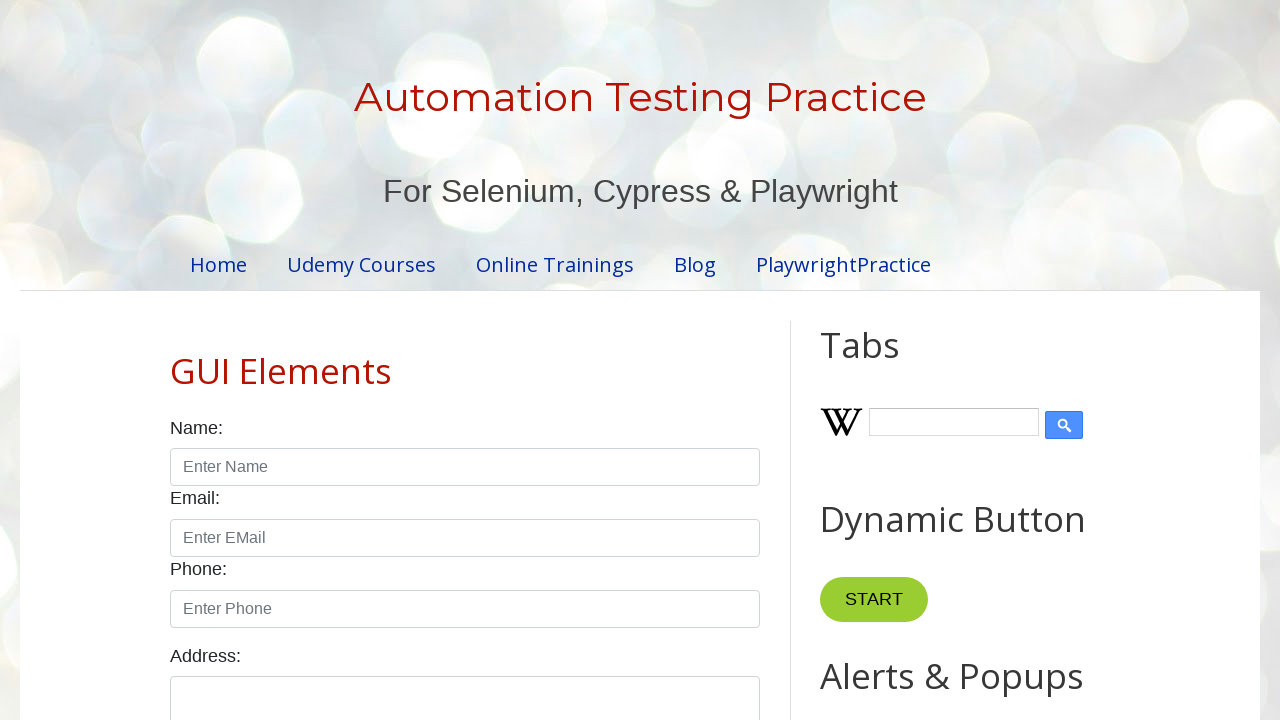

Located the product table element
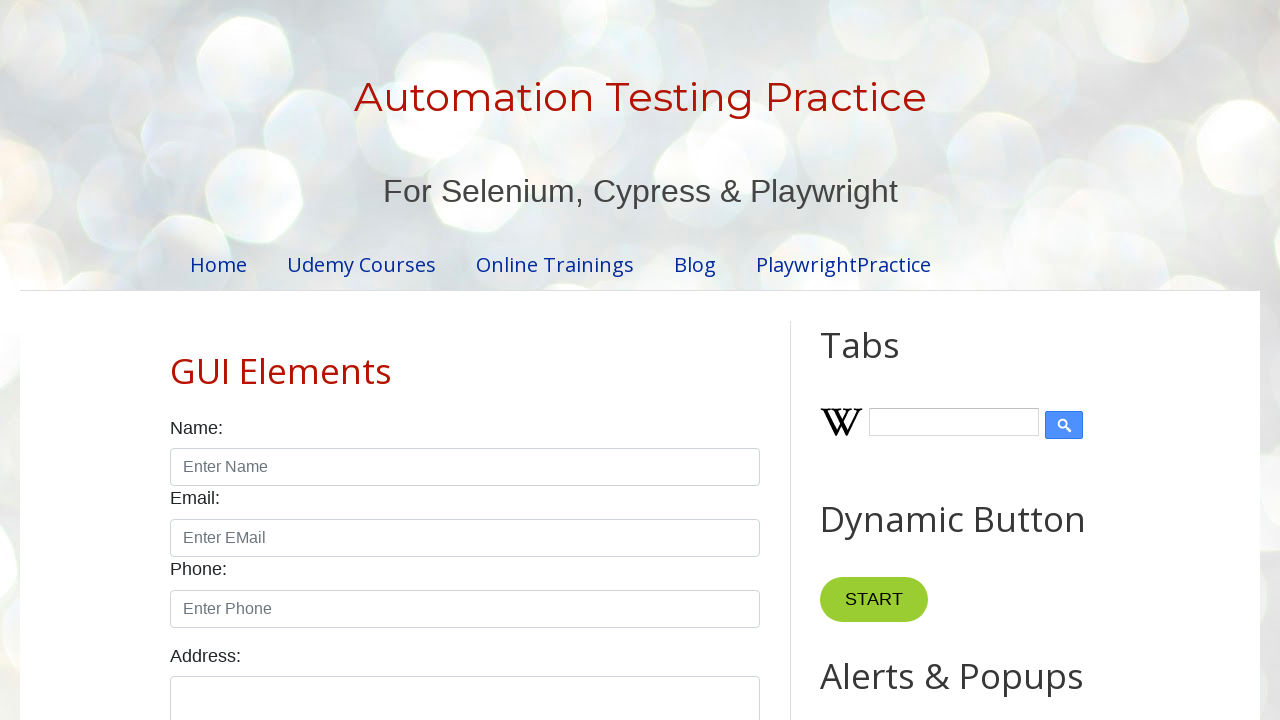

Located all table body rows
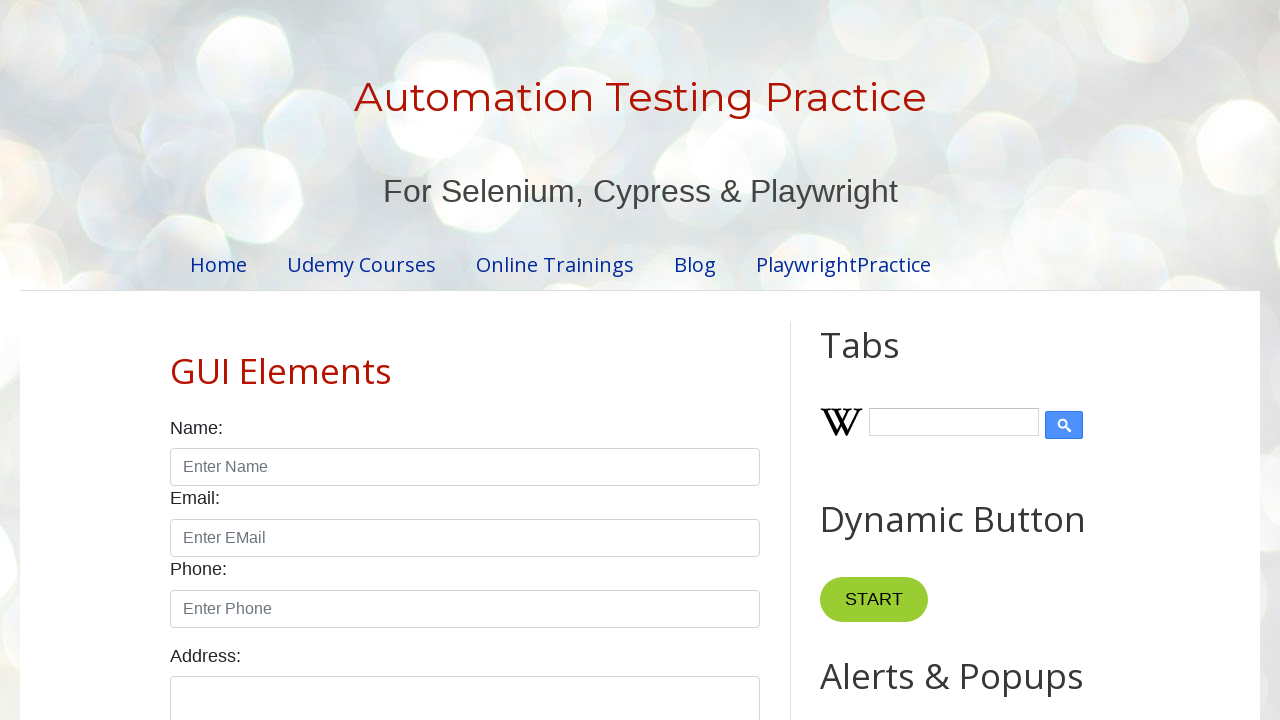

Filtered table rows to find Smartphone product
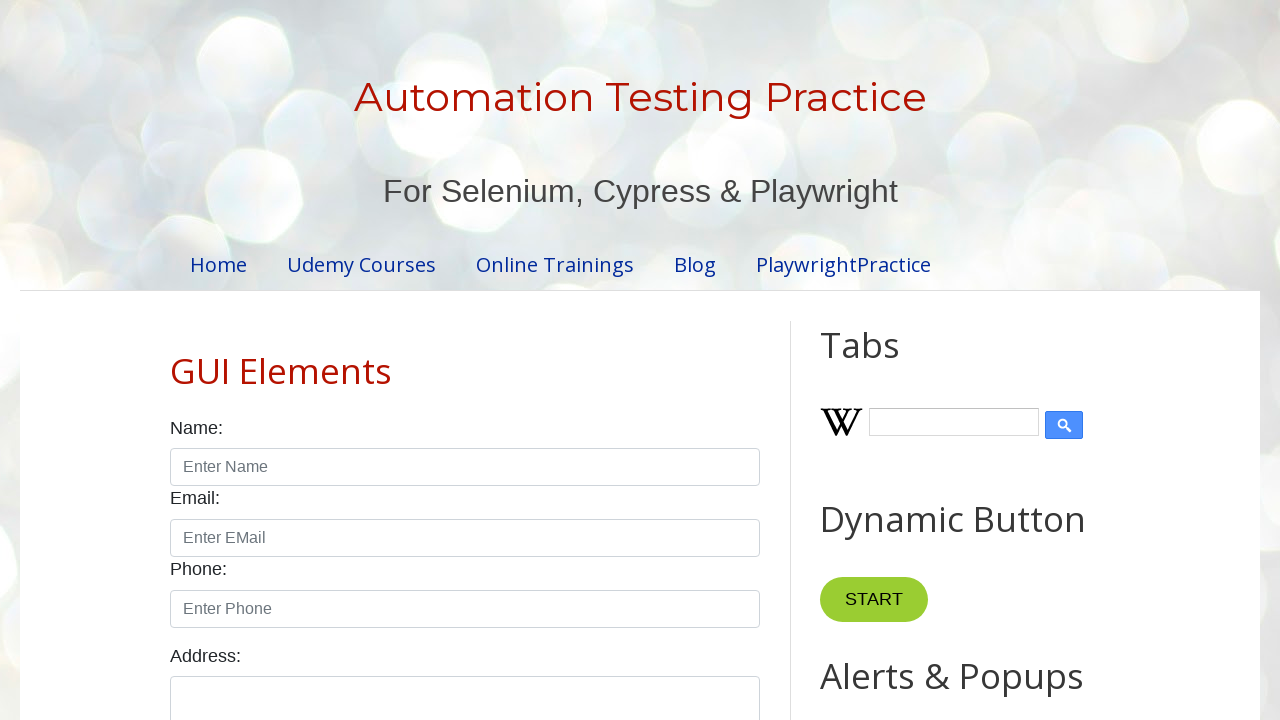

Checked the Smartphone checkbox at (651, 361) on #productTable >> tbody tr >> internal:has-text="Smartphone"i >> internal:has="td
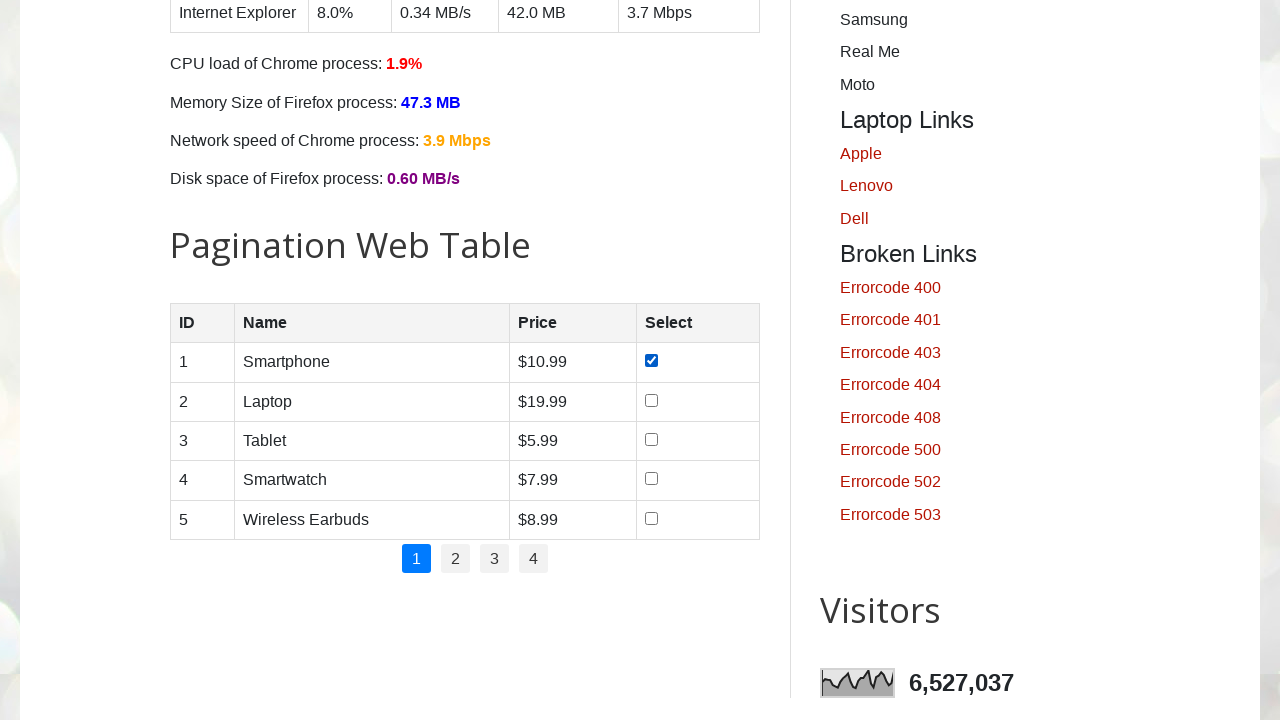

Filtered table rows to find Laptop product
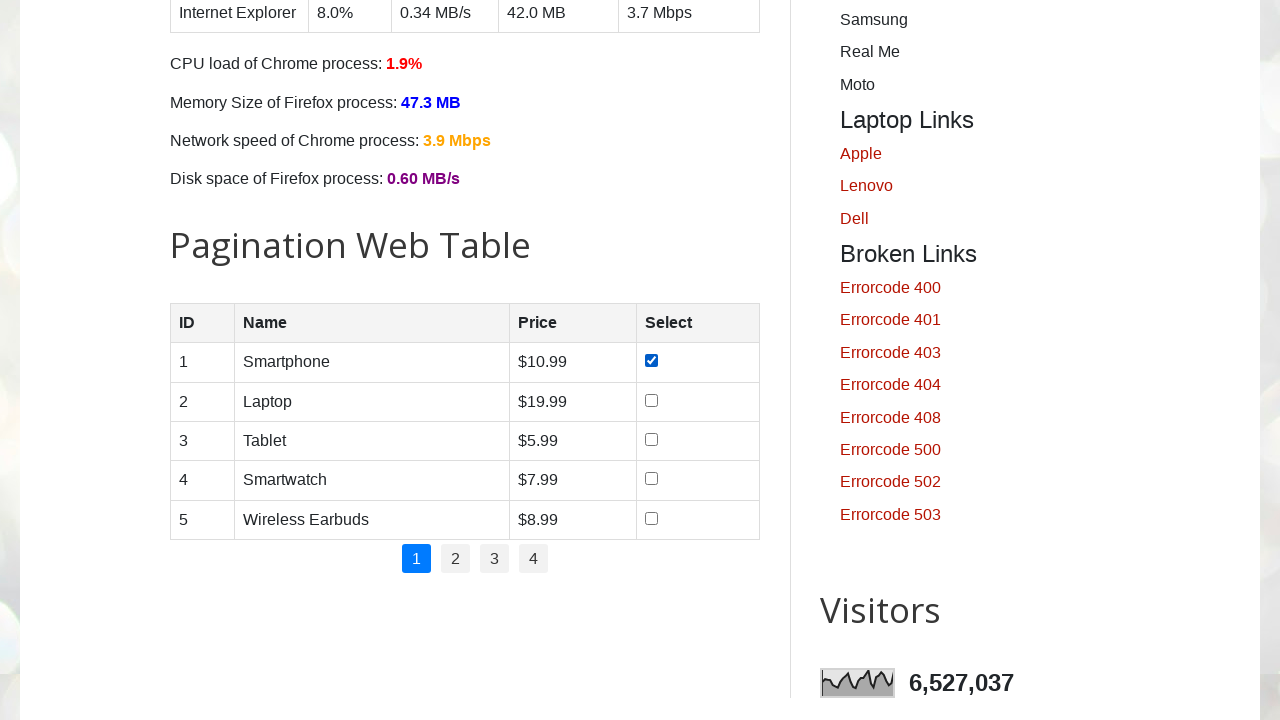

Checked the Laptop checkbox at (651, 400) on #productTable >> tbody tr >> internal:has-text="Laptop"i >> internal:has="td" >>
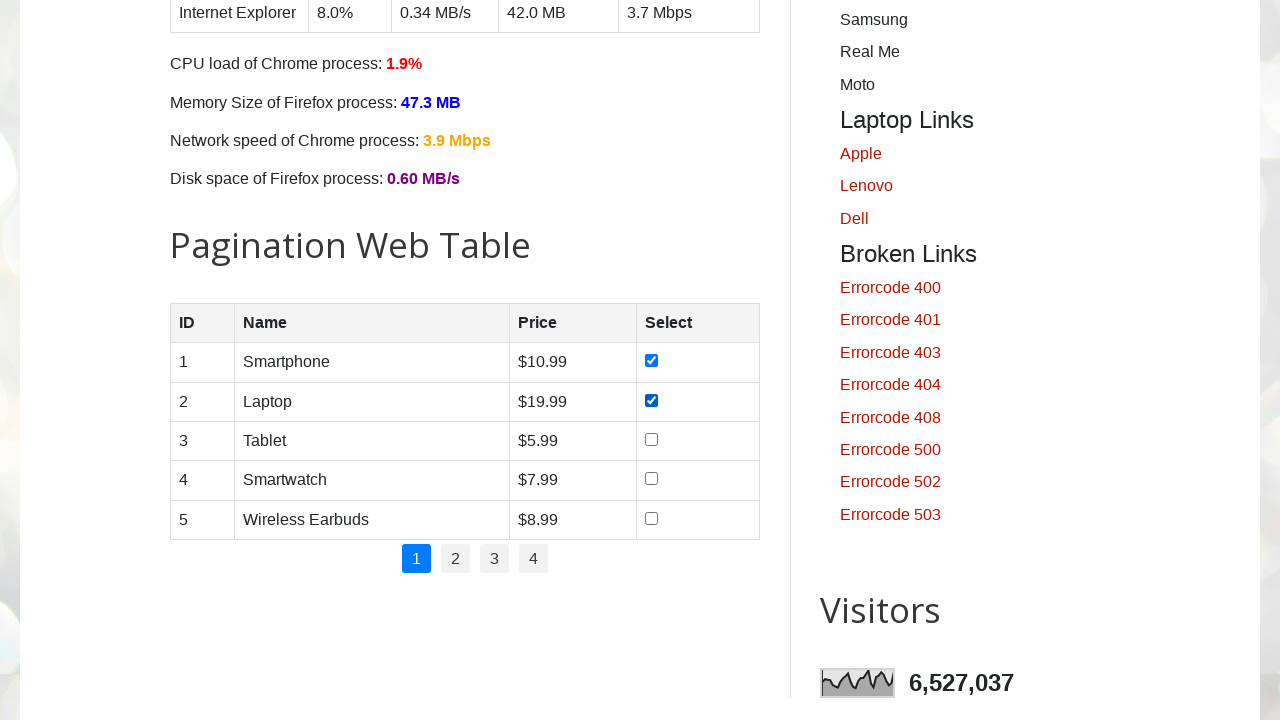

Filtered table rows to find Tablet product
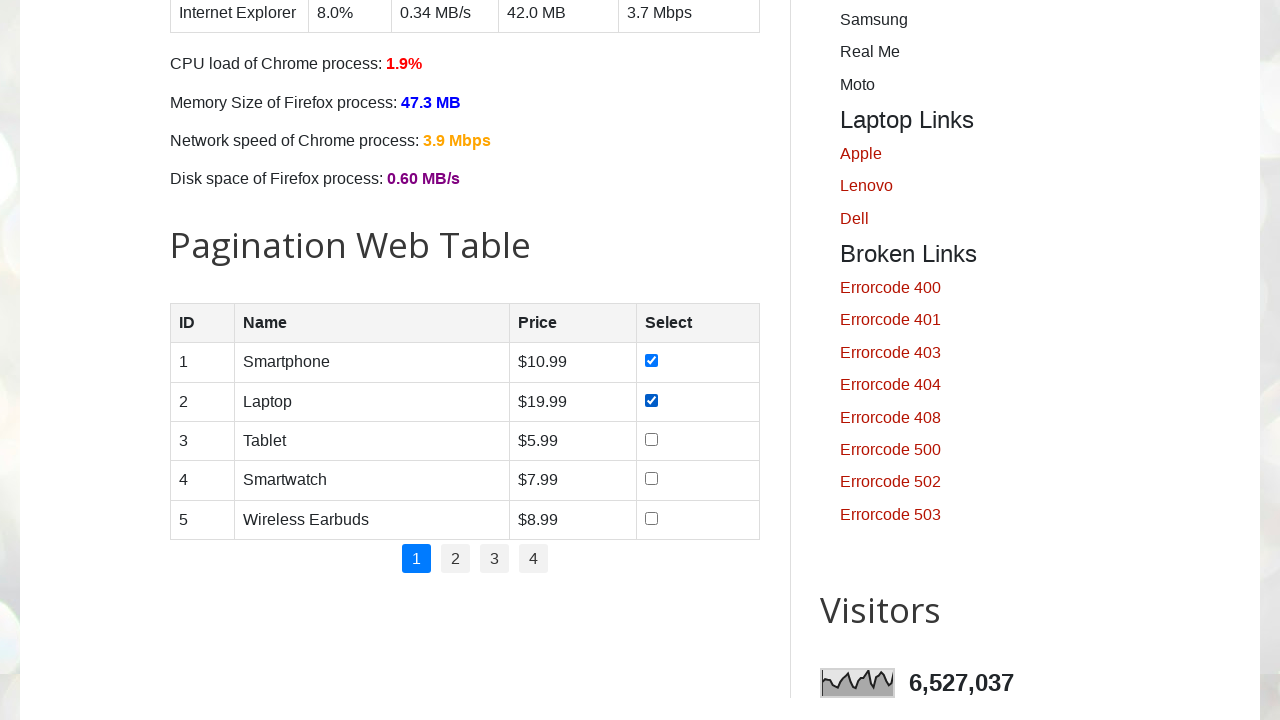

Checked the Tablet checkbox at (651, 439) on #productTable >> tbody tr >> internal:has-text="Tablet"i >> internal:has="td" >>
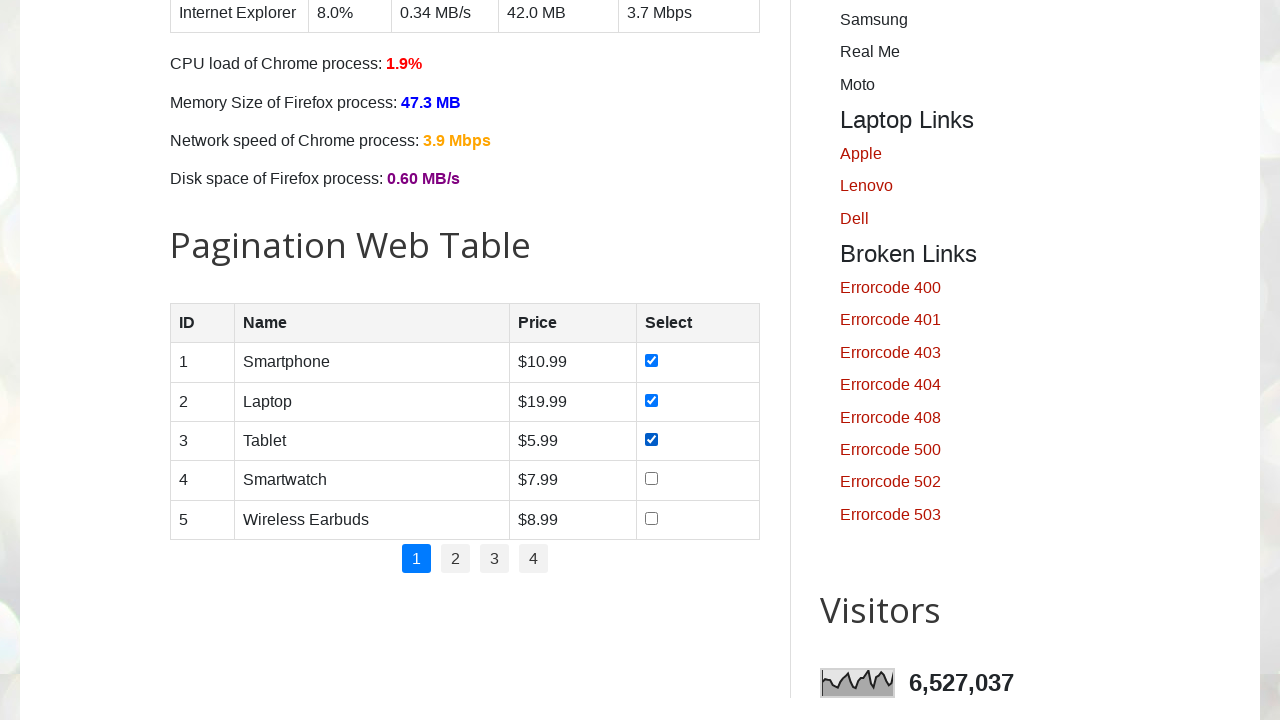

Located all pagination links
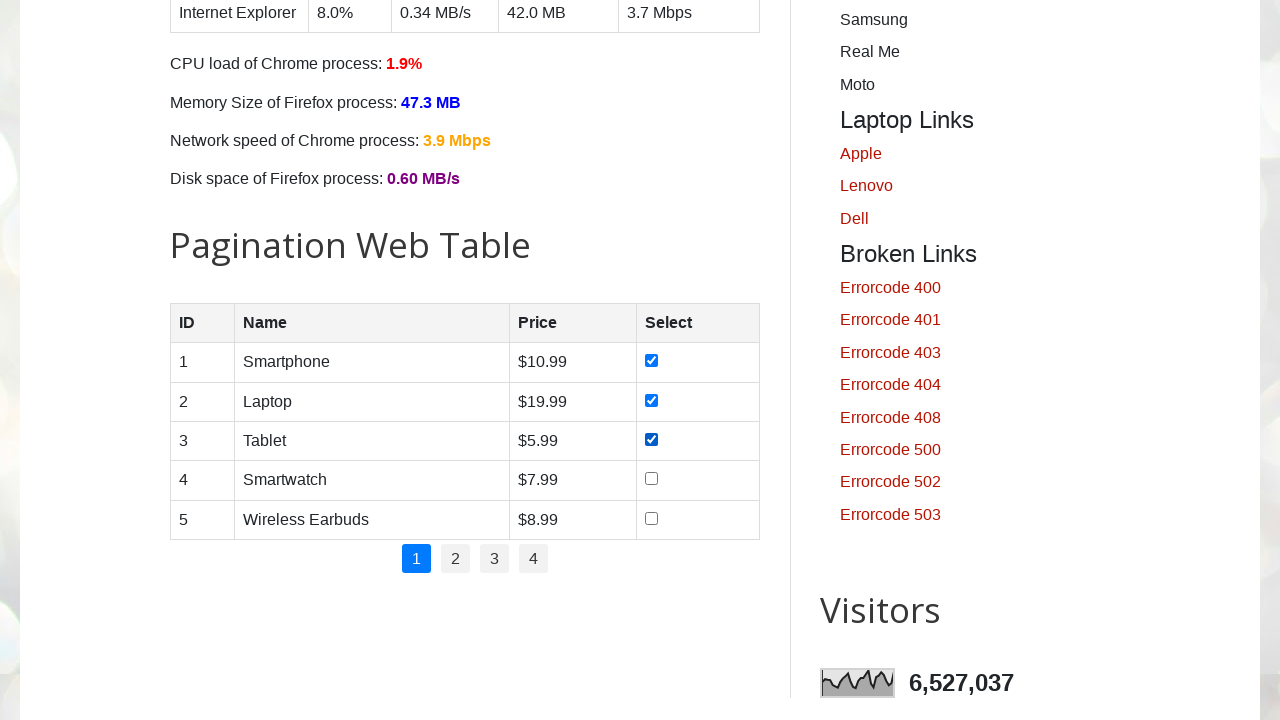

Found 4 pagination links
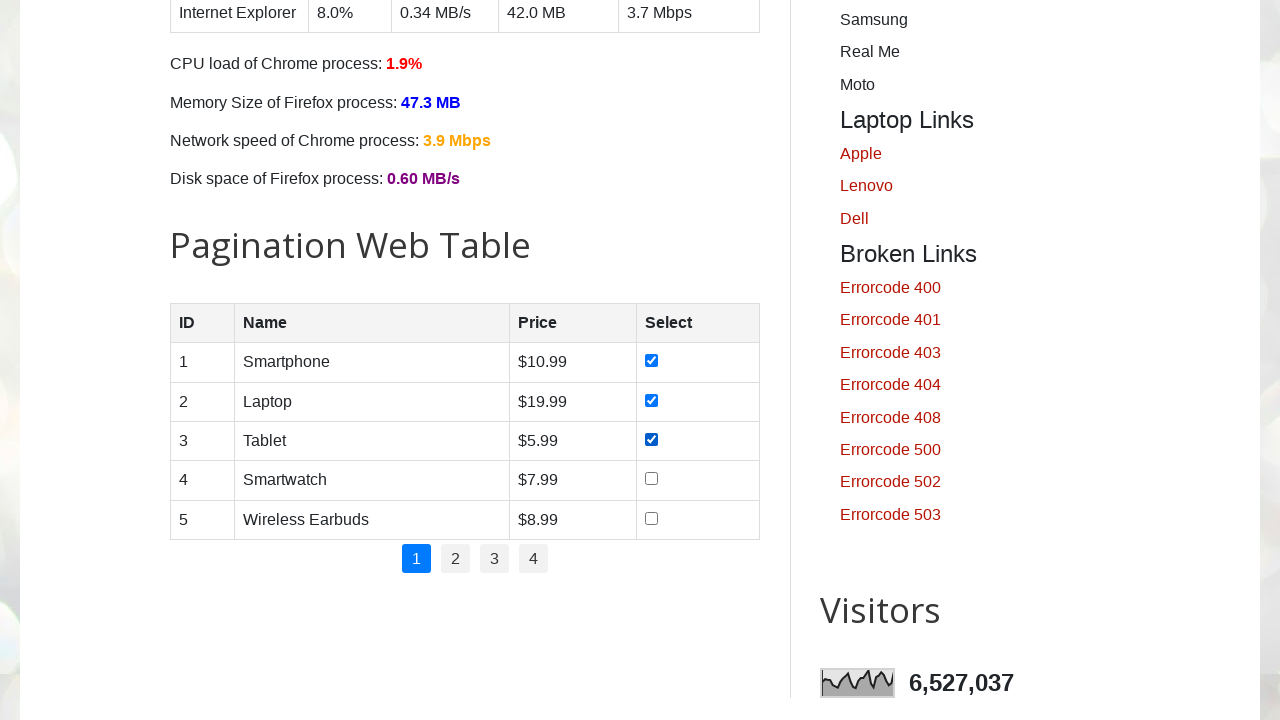

Table rows loaded on page 1
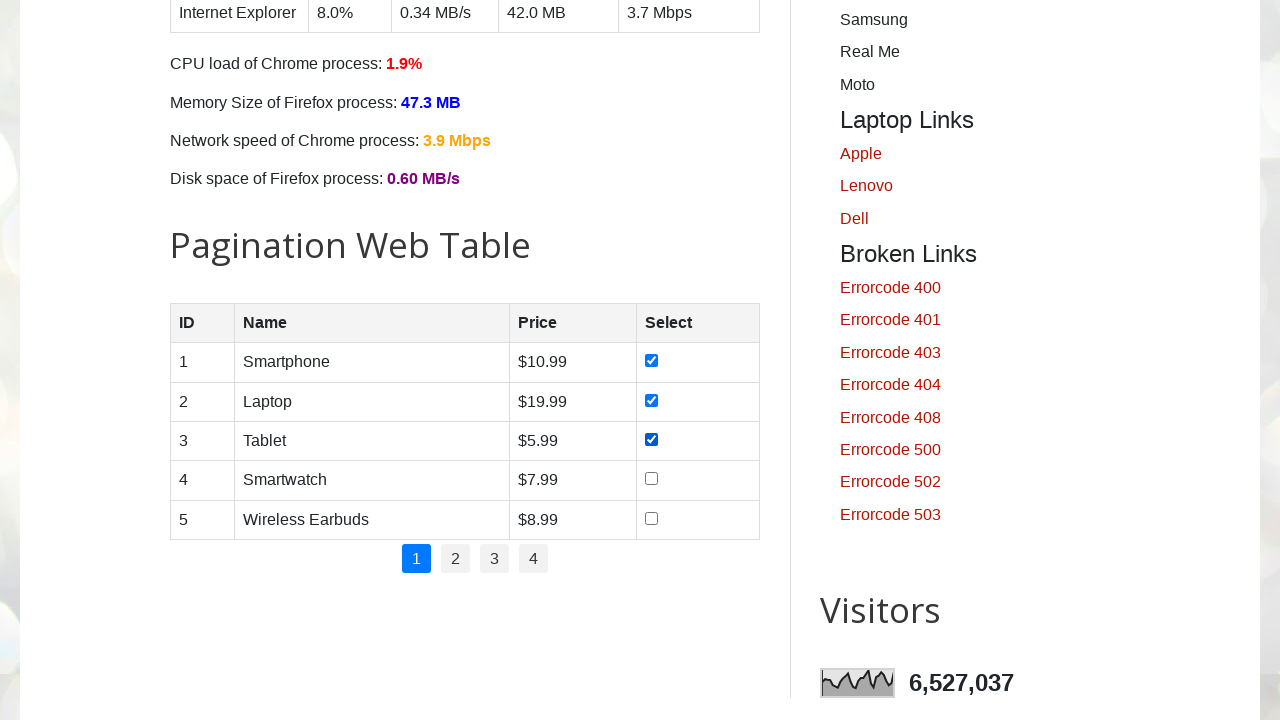

Clicked pagination link 1 at (456, 559) on .pagination li a >> nth=1
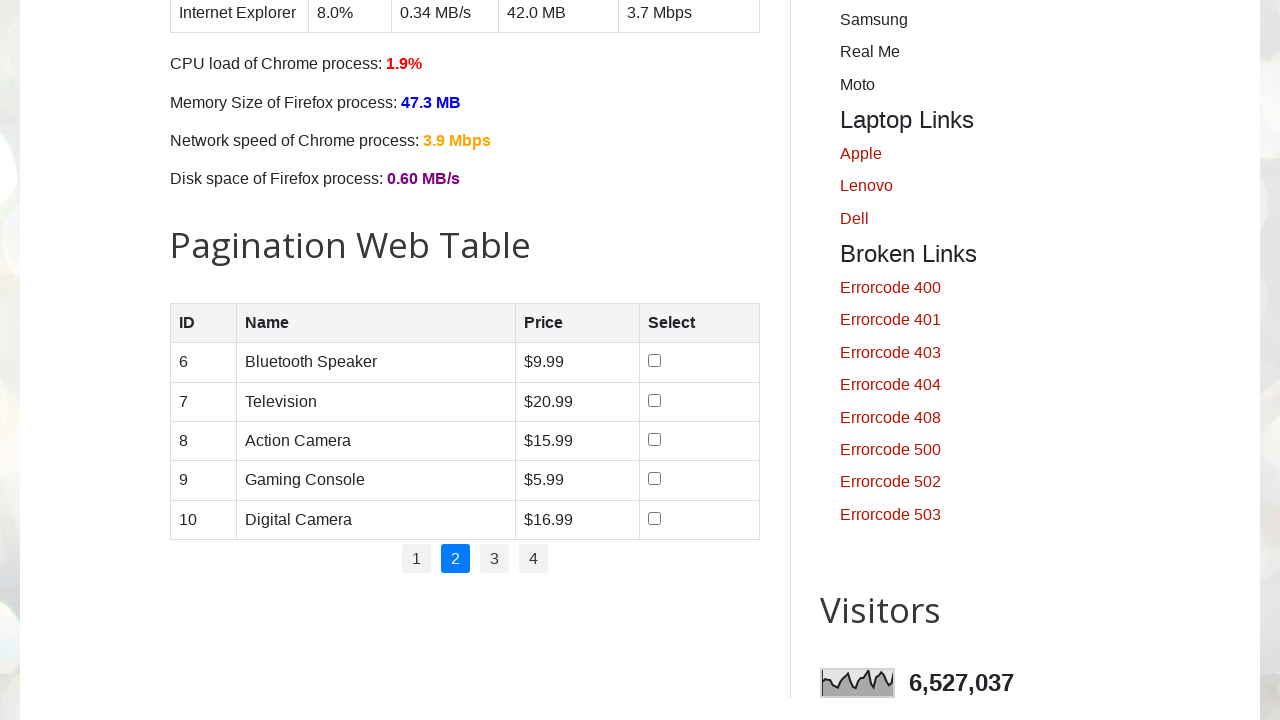

Waited 1000ms for page transition
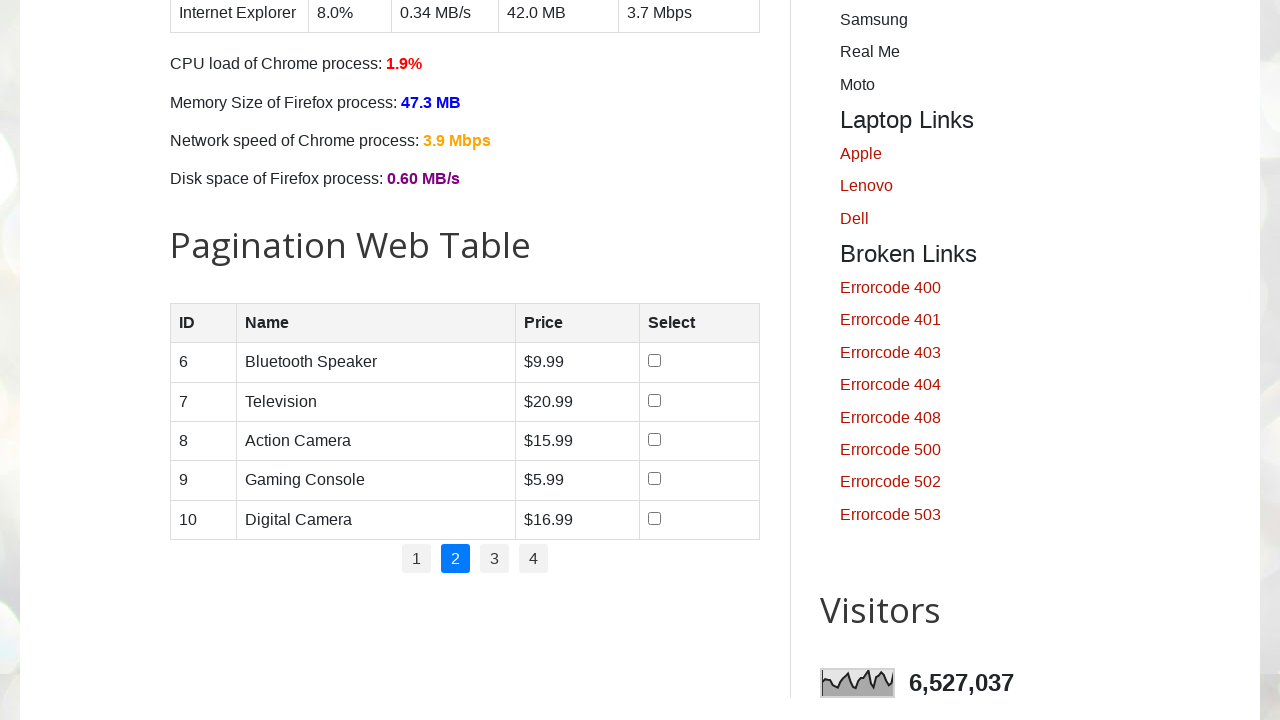

Table rows loaded on page 2
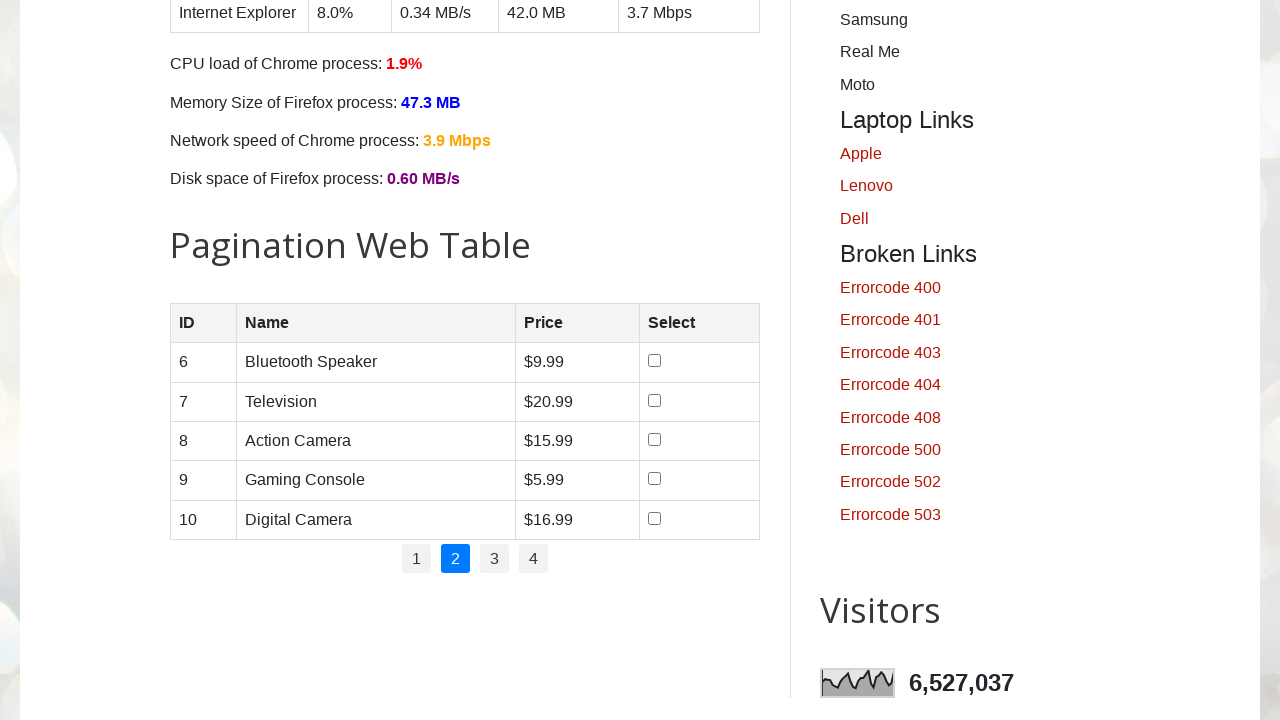

Clicked pagination link 2 at (494, 559) on .pagination li a >> nth=2
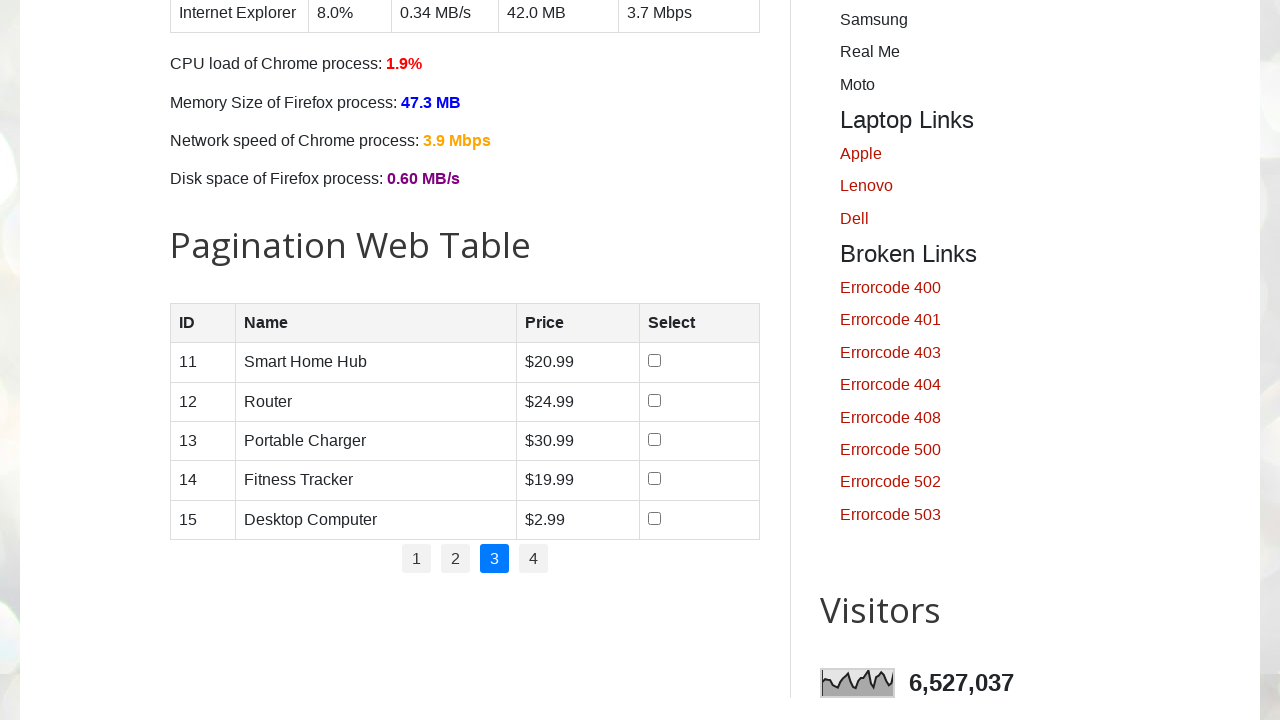

Waited 1000ms for page transition
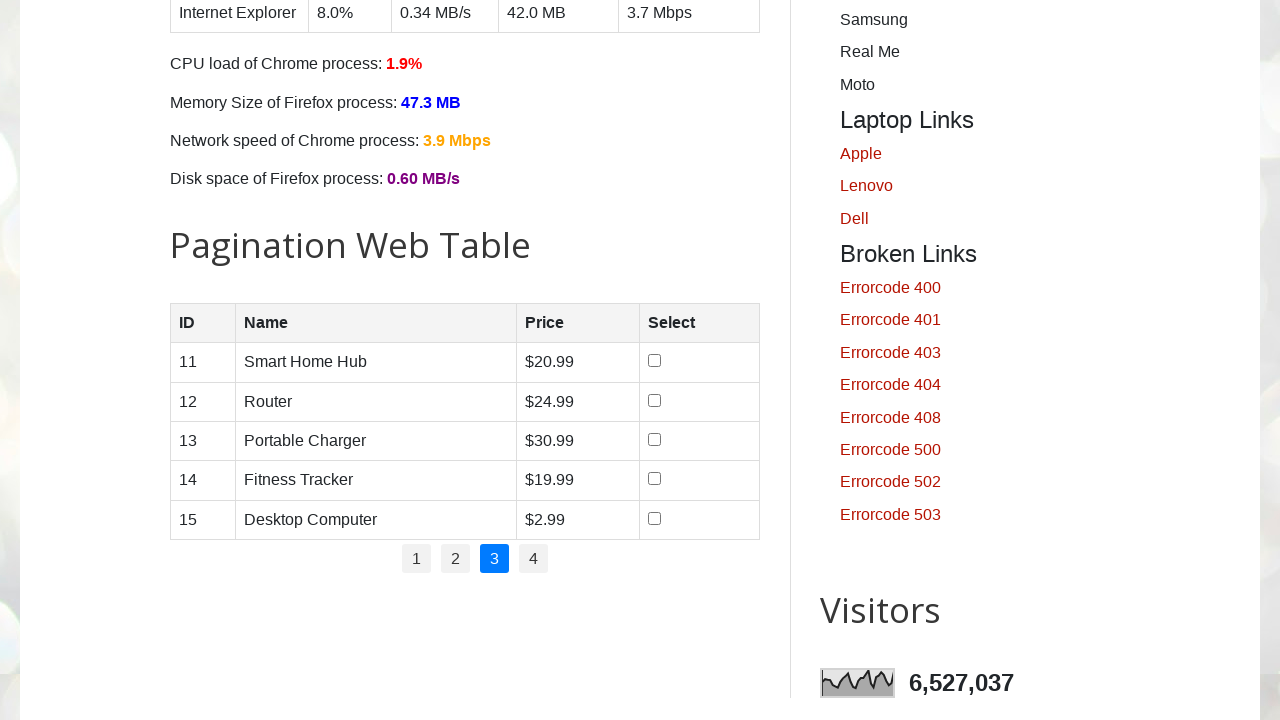

Table rows loaded on page 3
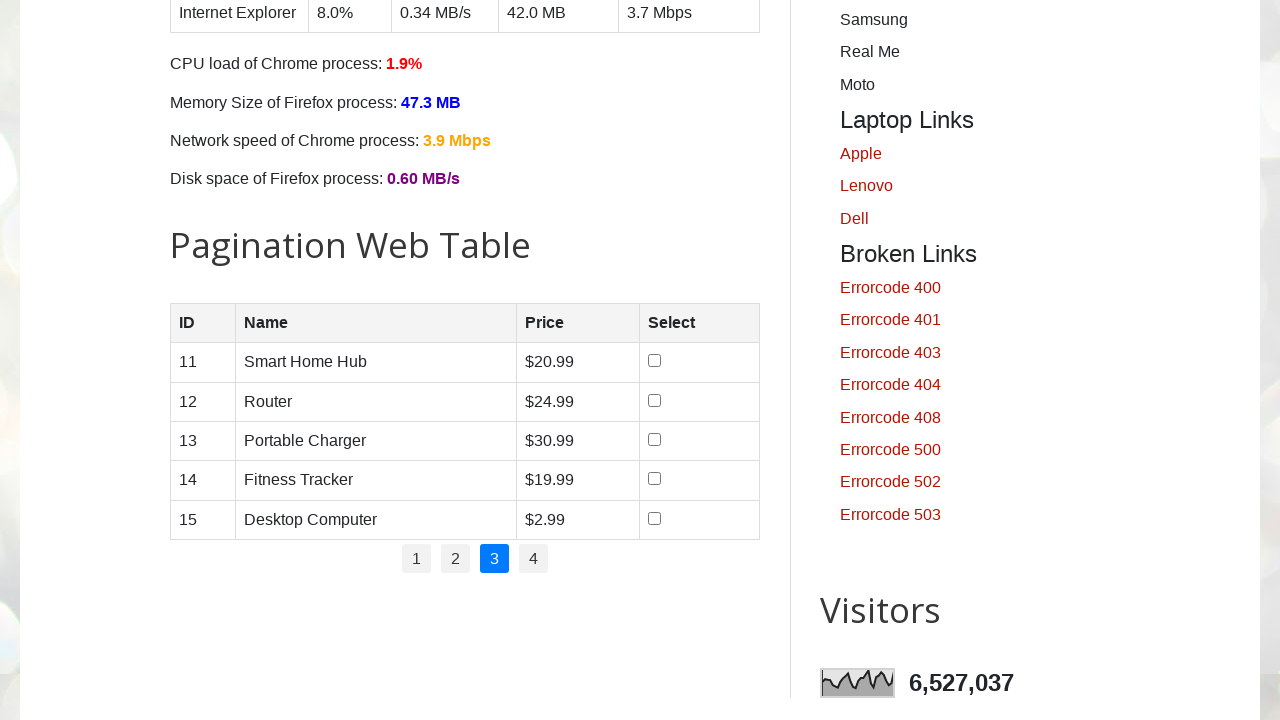

Clicked pagination link 3 at (534, 559) on .pagination li a >> nth=3
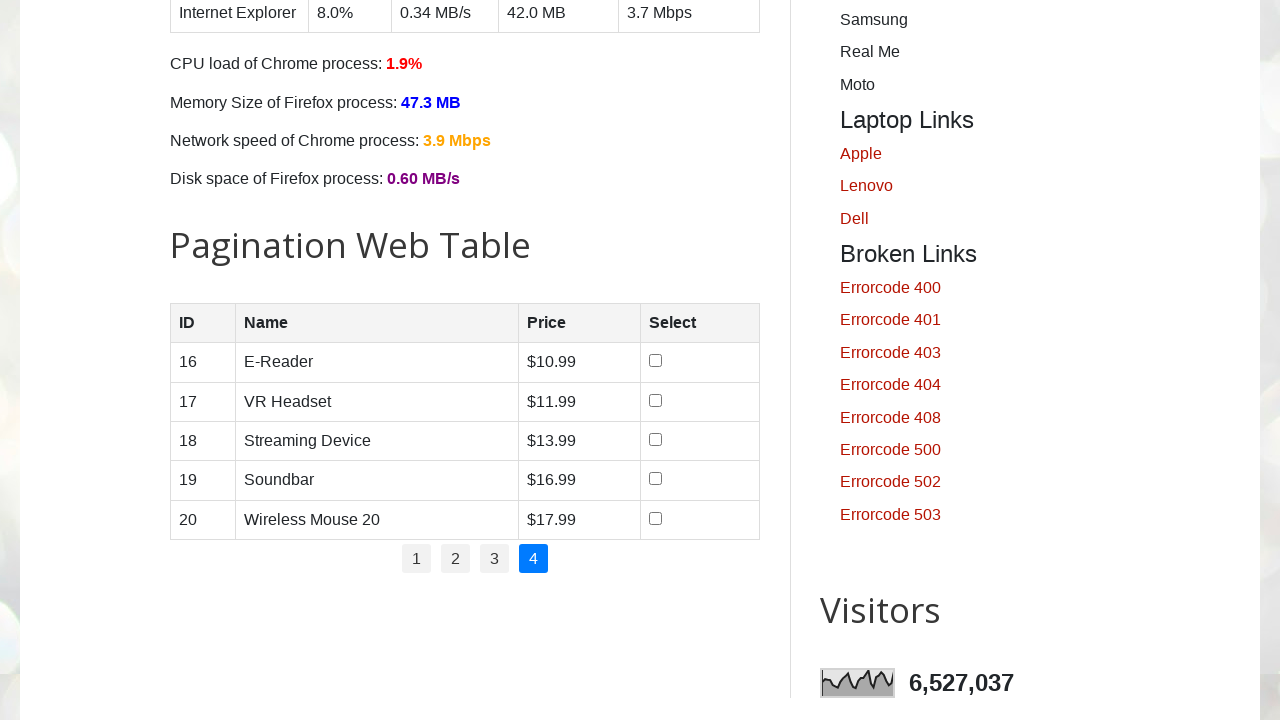

Waited 1000ms for page transition
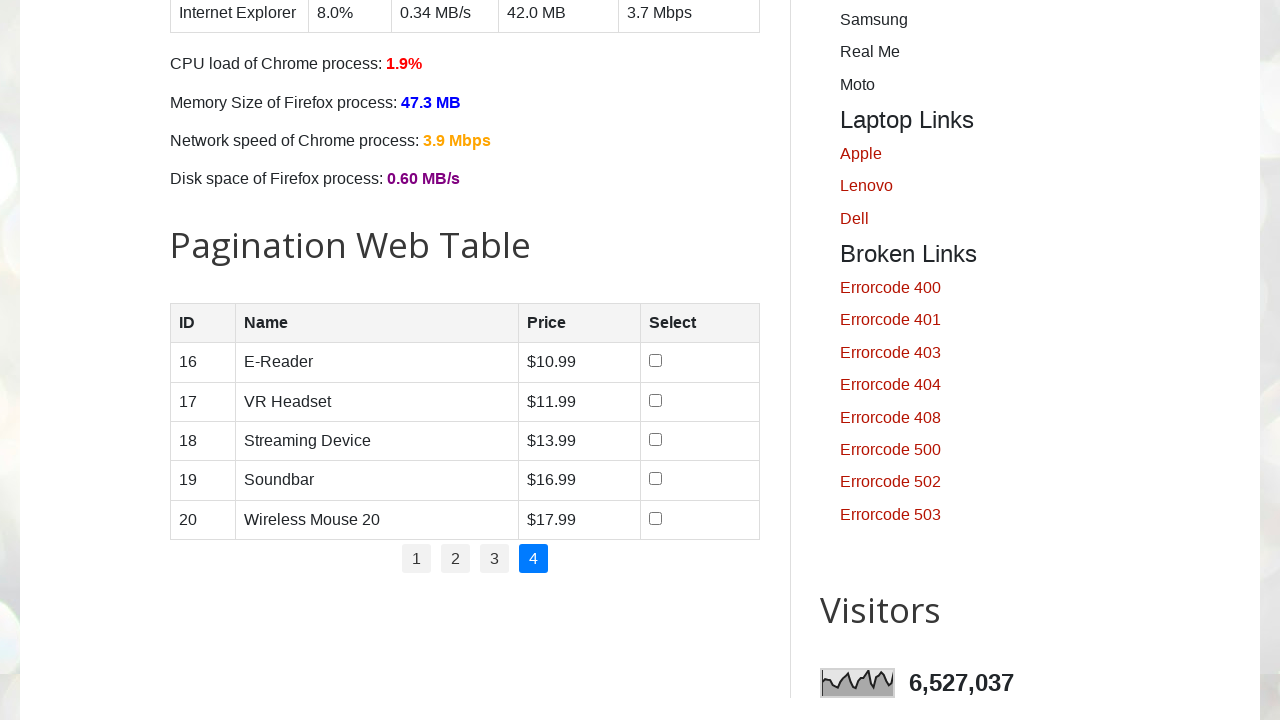

Table rows loaded on page 4
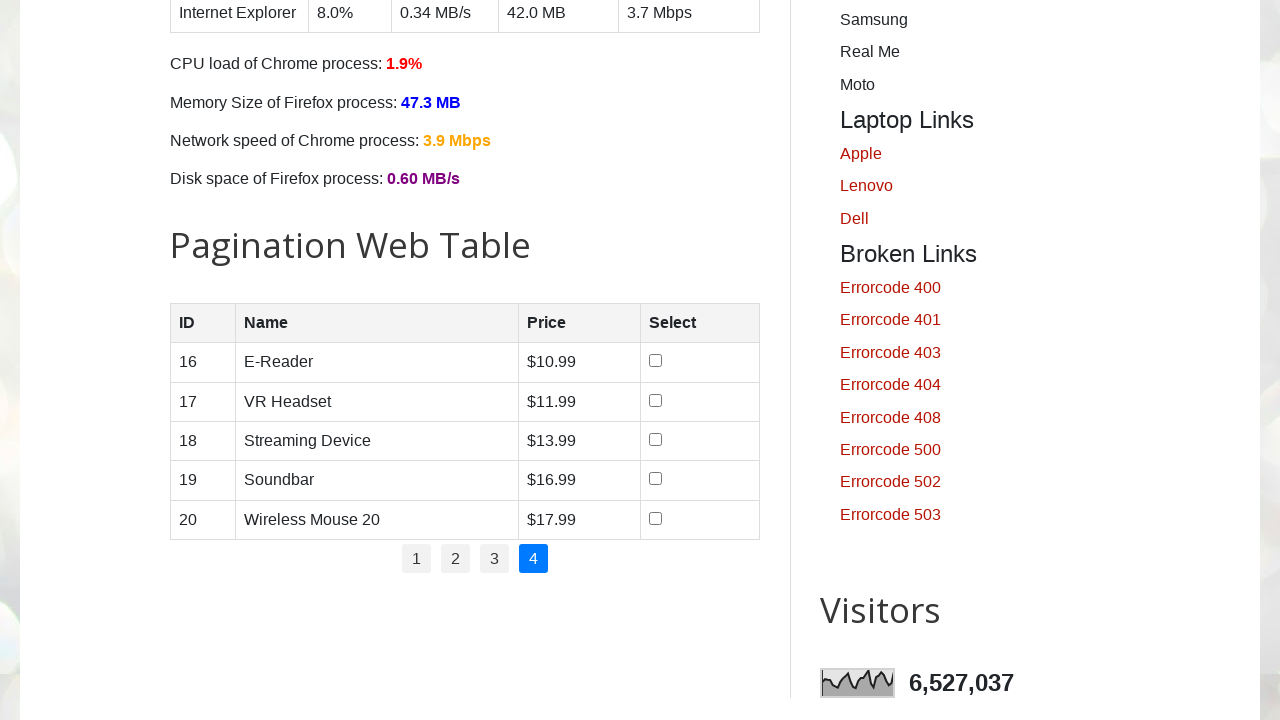

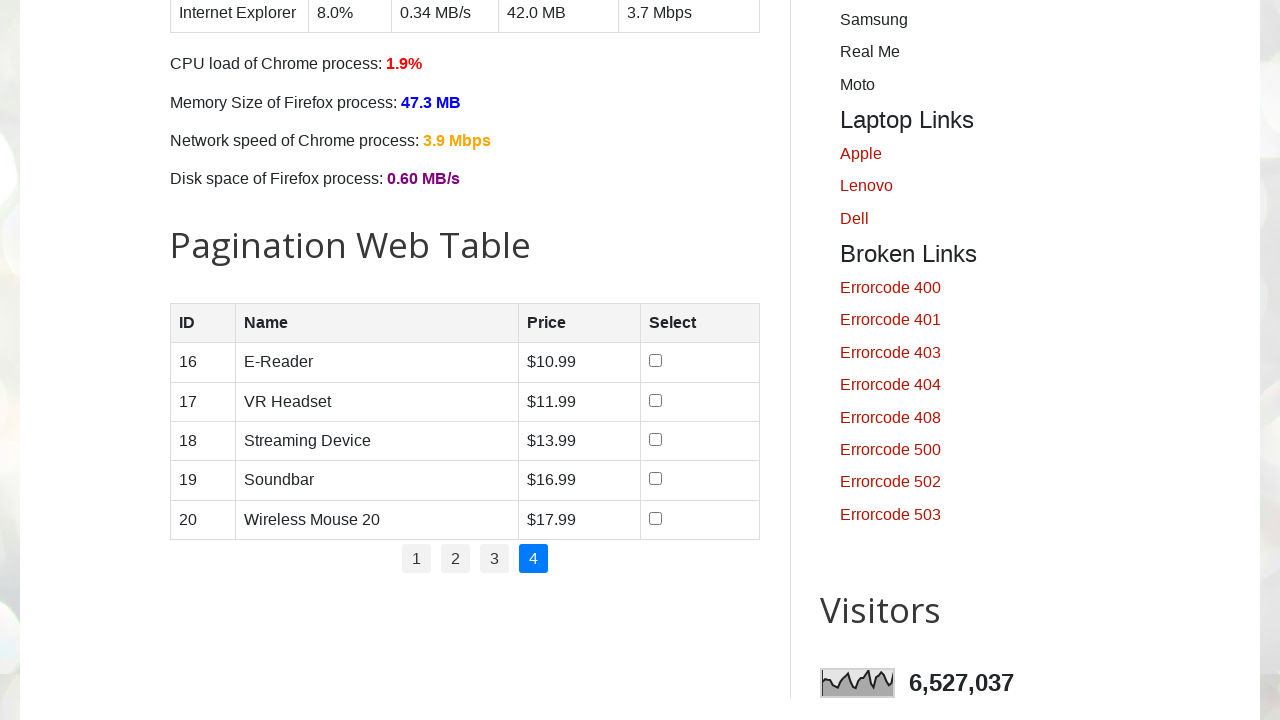